Tests selecting a checkbox and verifying it becomes checked

Starting URL: https://the-internet.herokuapp.com/dynamic_controls

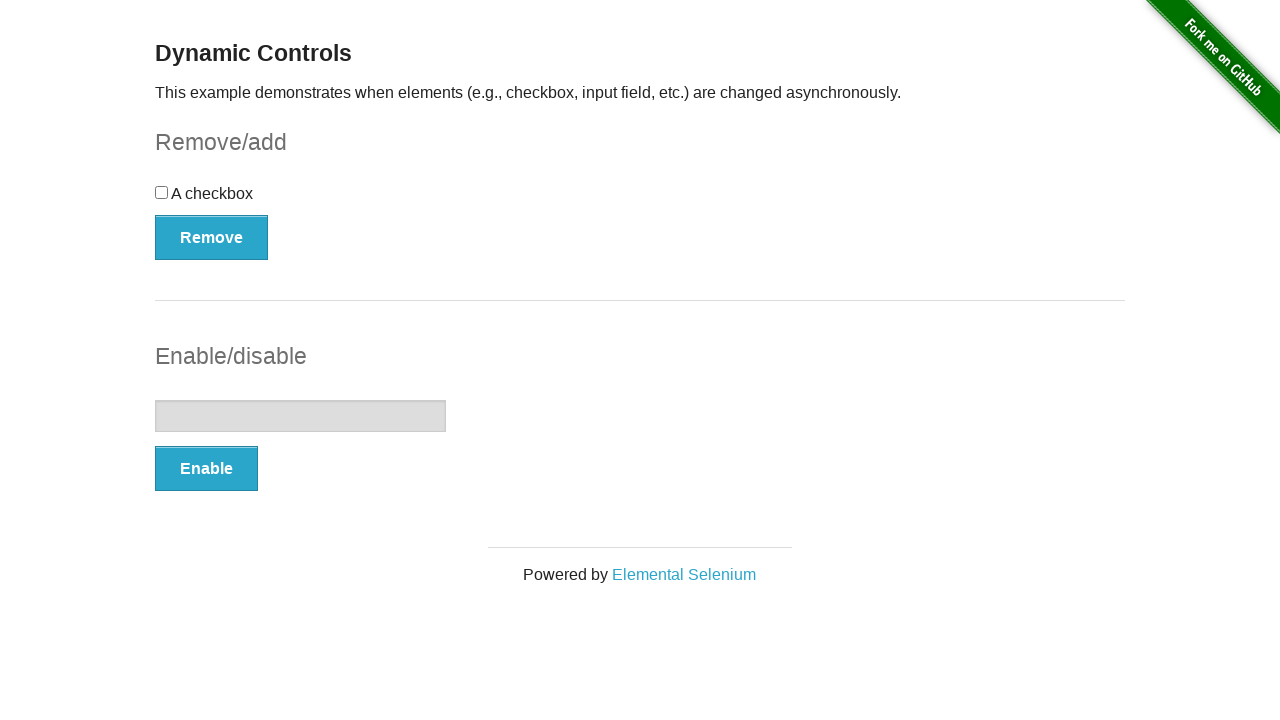

Navigated to dynamic controls page
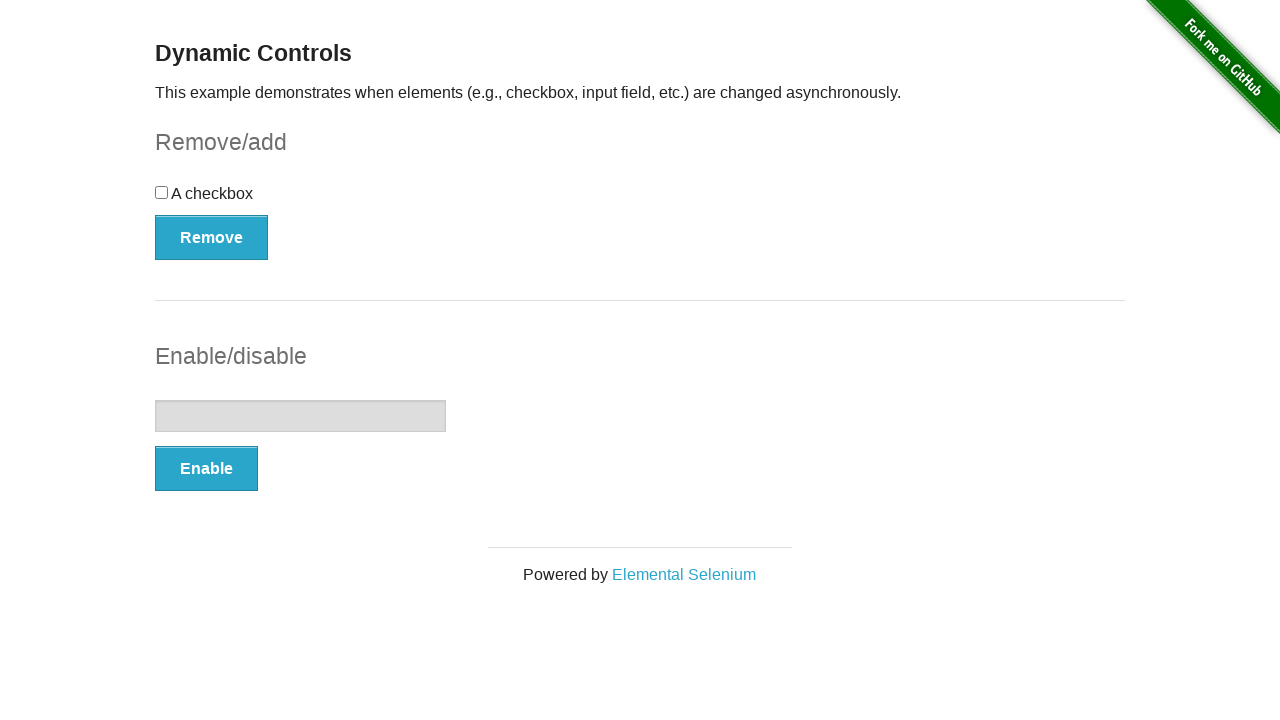

Checked the checkbox at (162, 192) on xpath=//input[@type='checkbox']
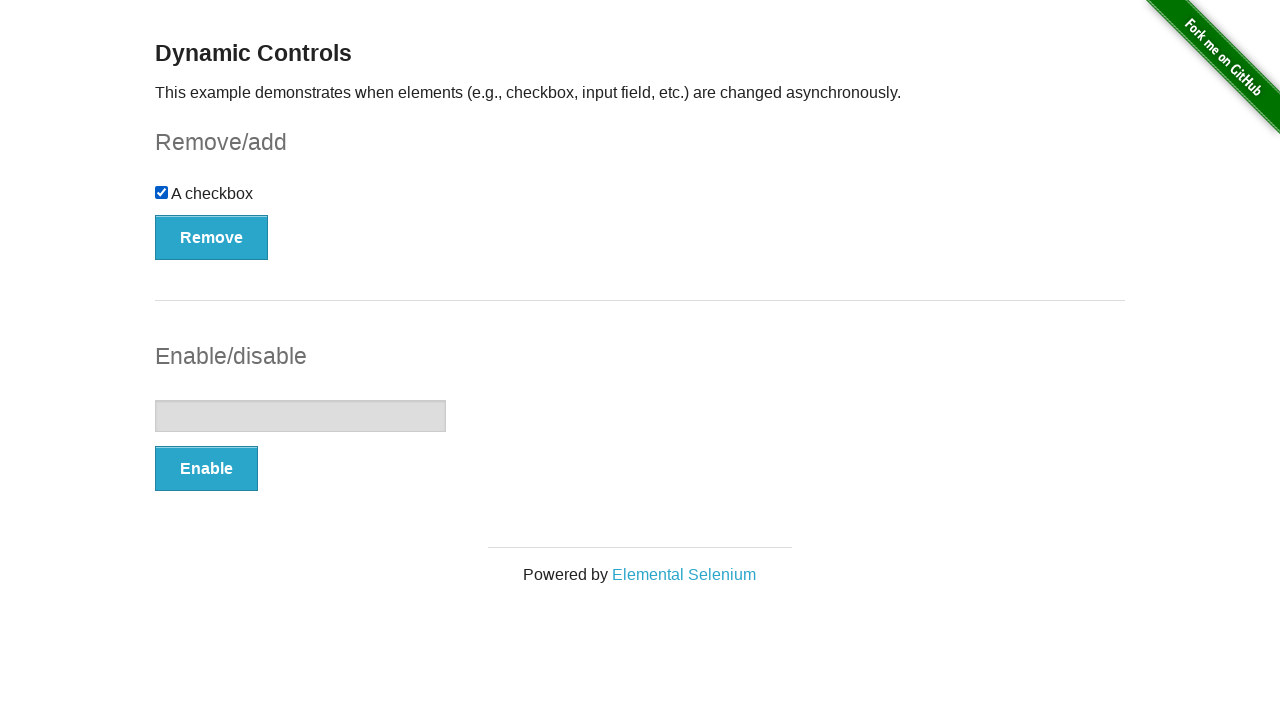

Verified checkbox is checked
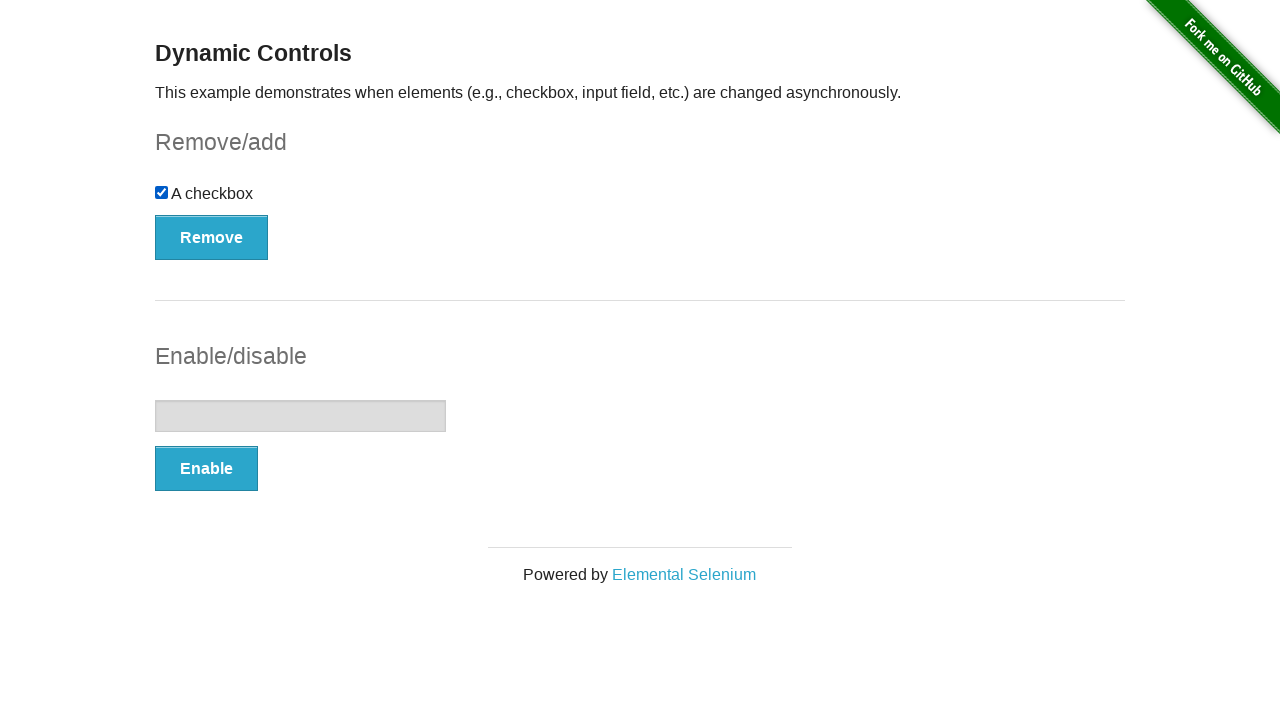

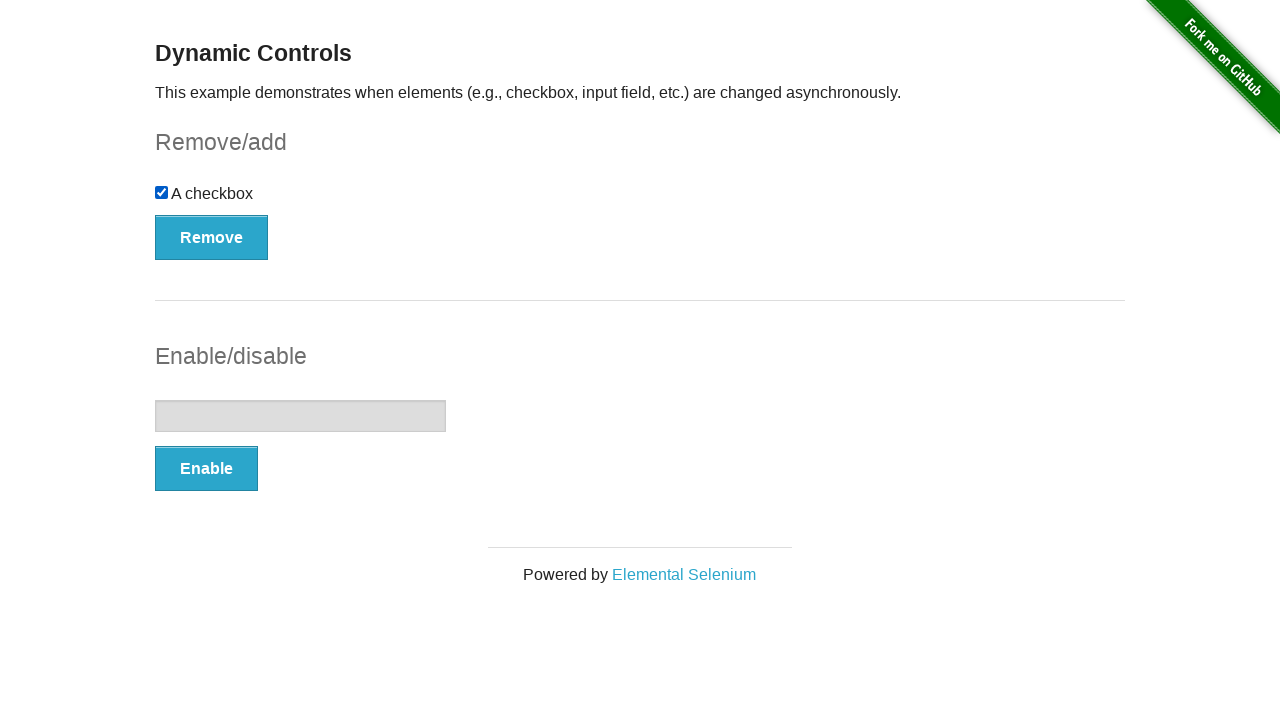